Tests that selecting Other gender radio button is correctly displayed in confirmation

Starting URL: https://demoqa.com/automation-practice-form

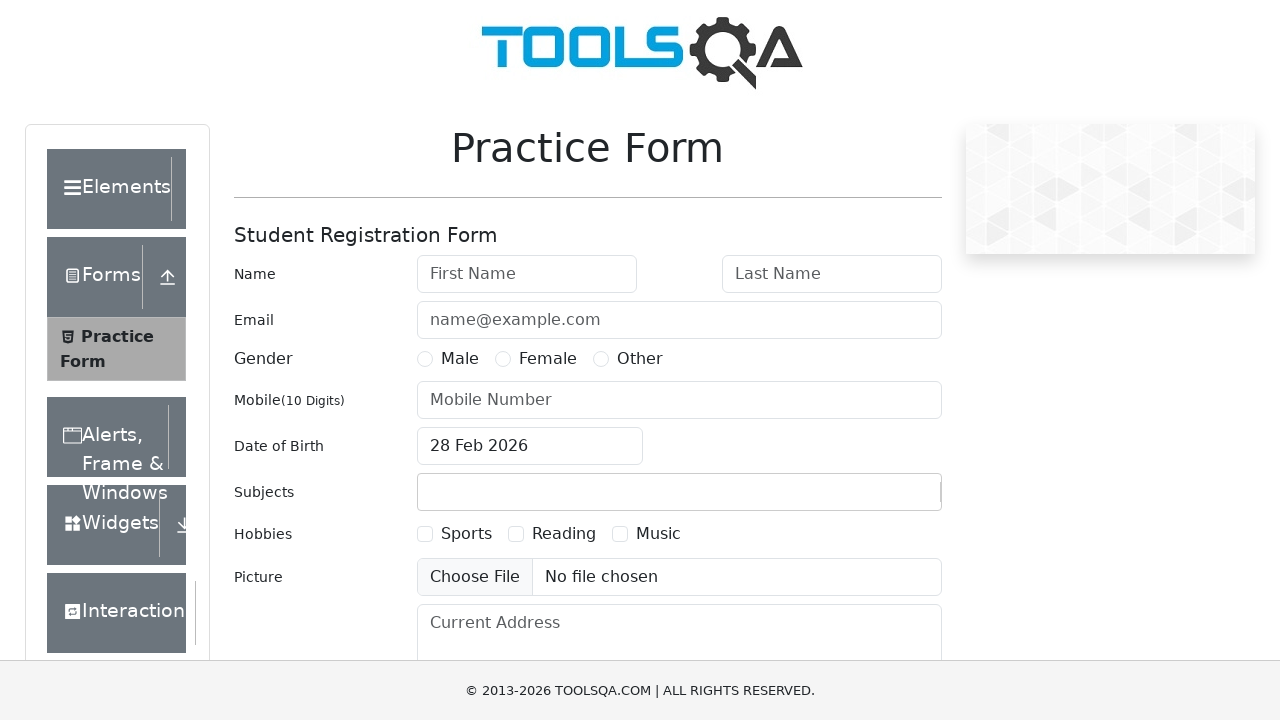

Filled first name field with 'Alex' on #firstName
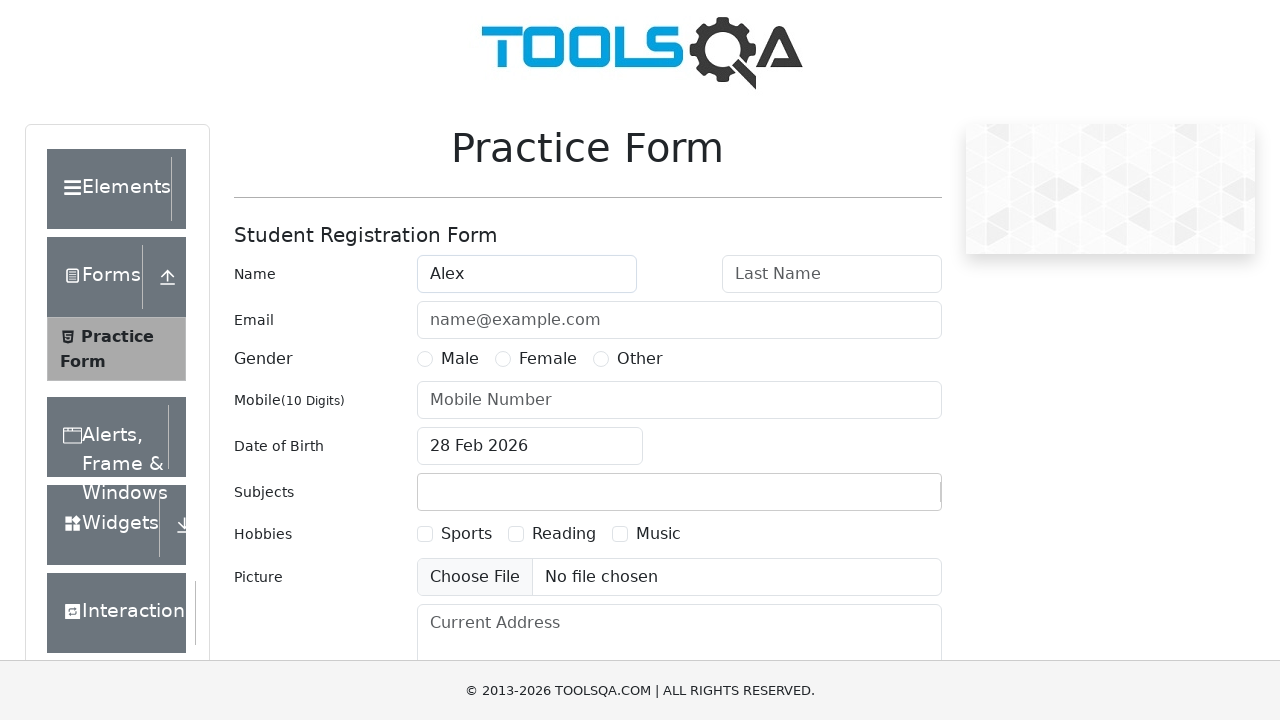

Filled last name field with 'Taylor' on #lastName
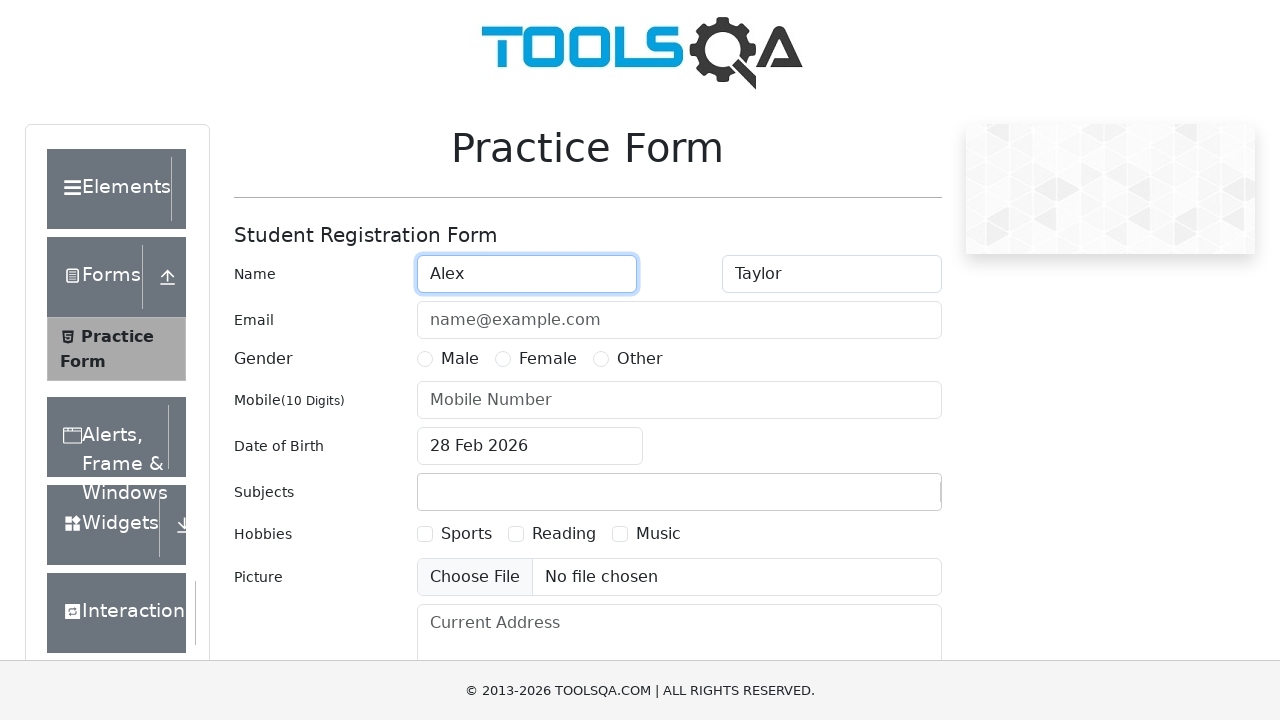

Filled user number field with '5554567890' on #userNumber
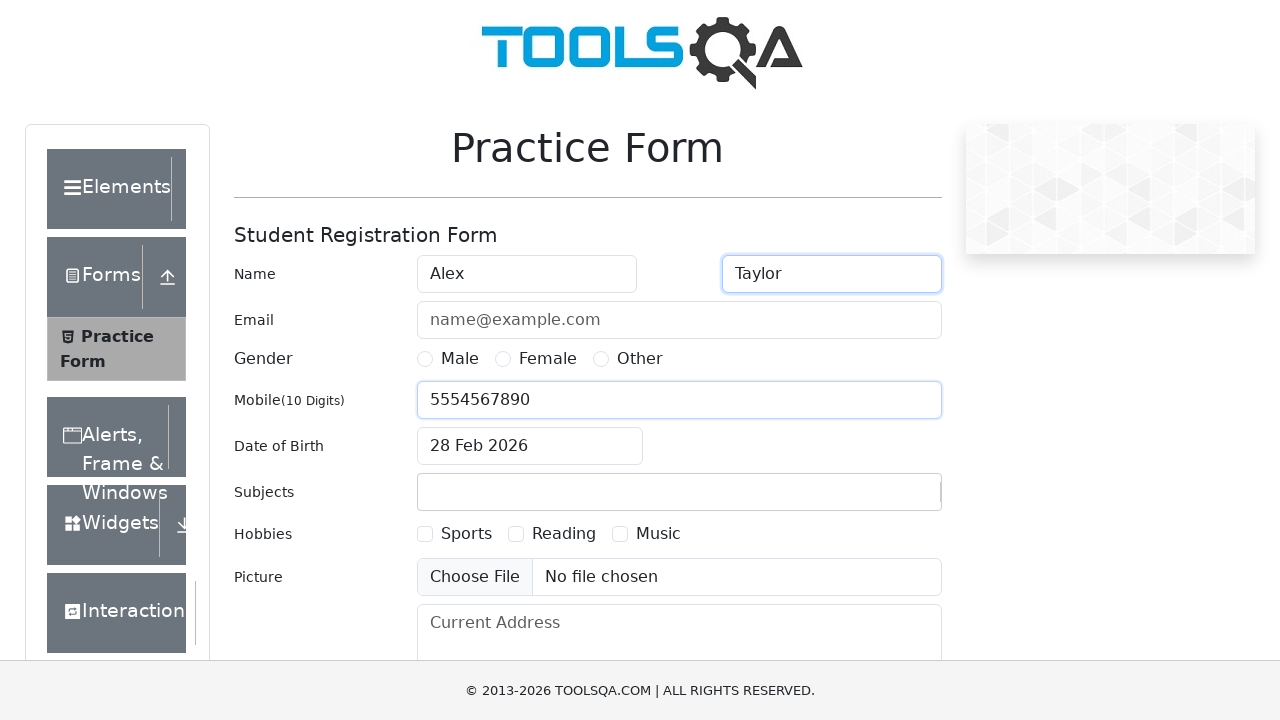

Clicked Male gender radio button at (460, 359) on xpath=//label[contains(text(),'Male')]
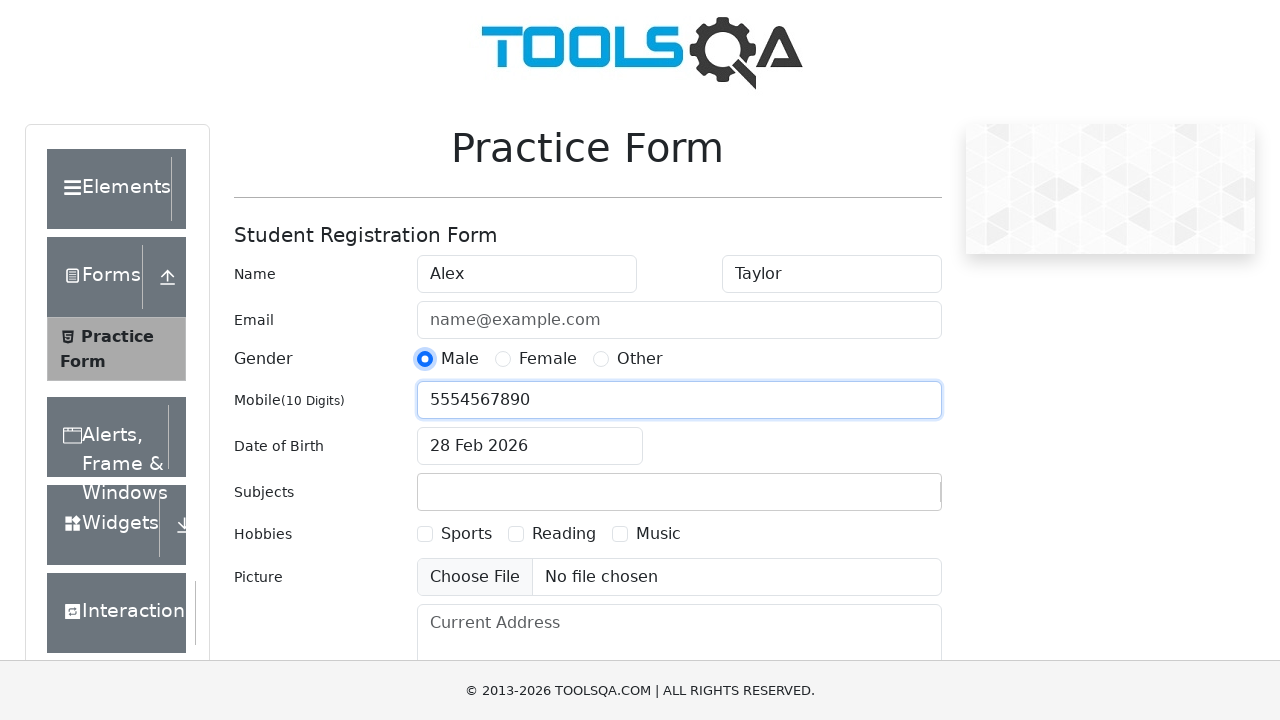

Clicked Other gender radio button to change selection at (640, 359) on xpath=//label[contains(text(),'Other')]
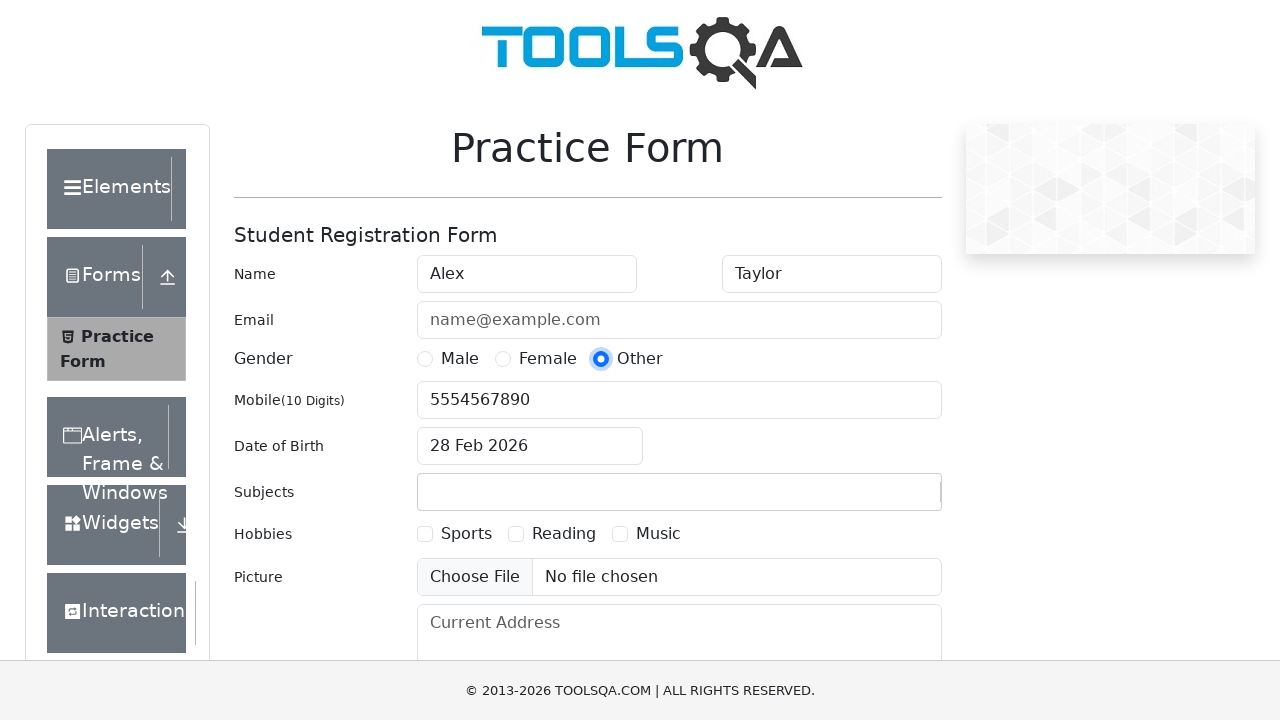

Clicked submit button to submit the form at (885, 499) on #submit
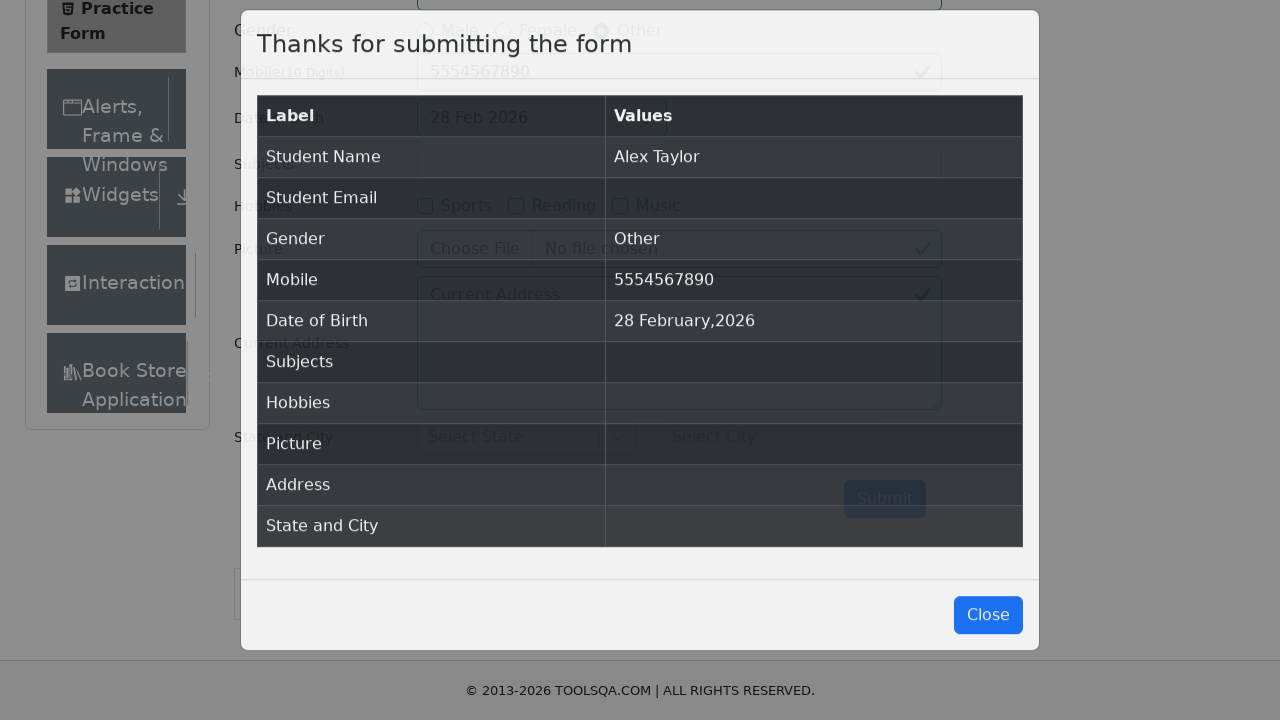

Confirmation dialog loaded
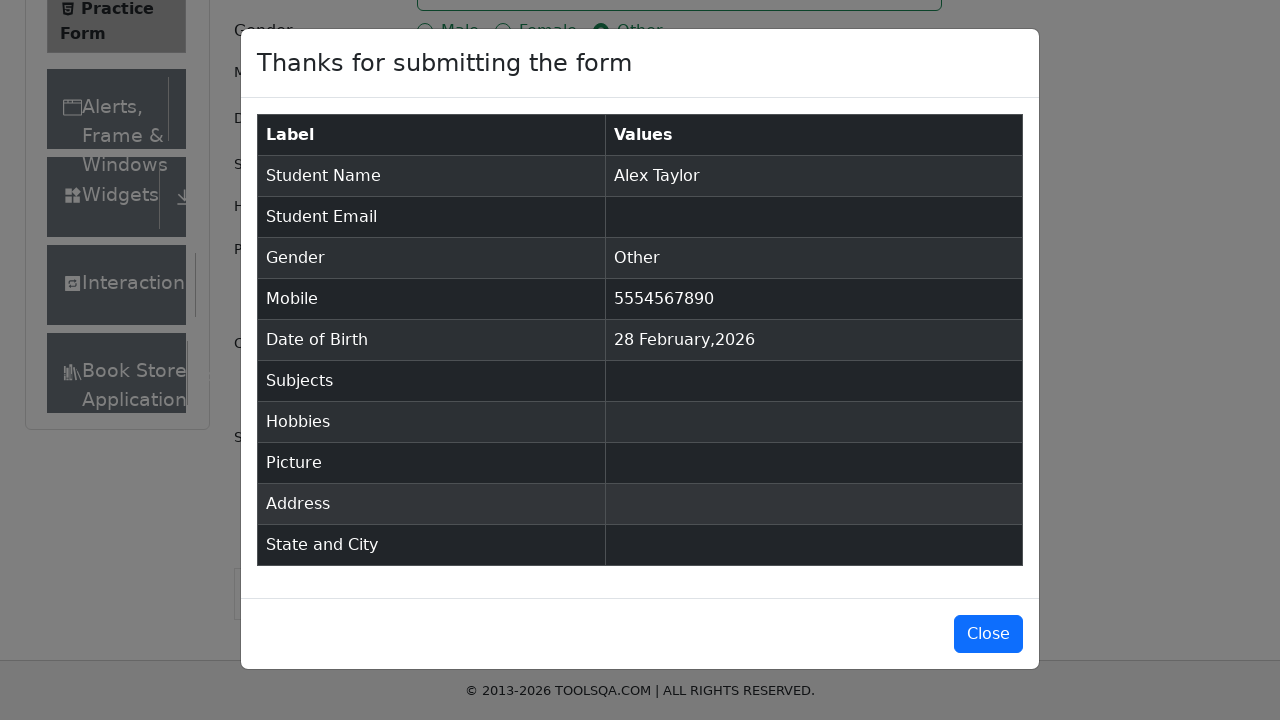

Retrieved gender value from confirmation dialog
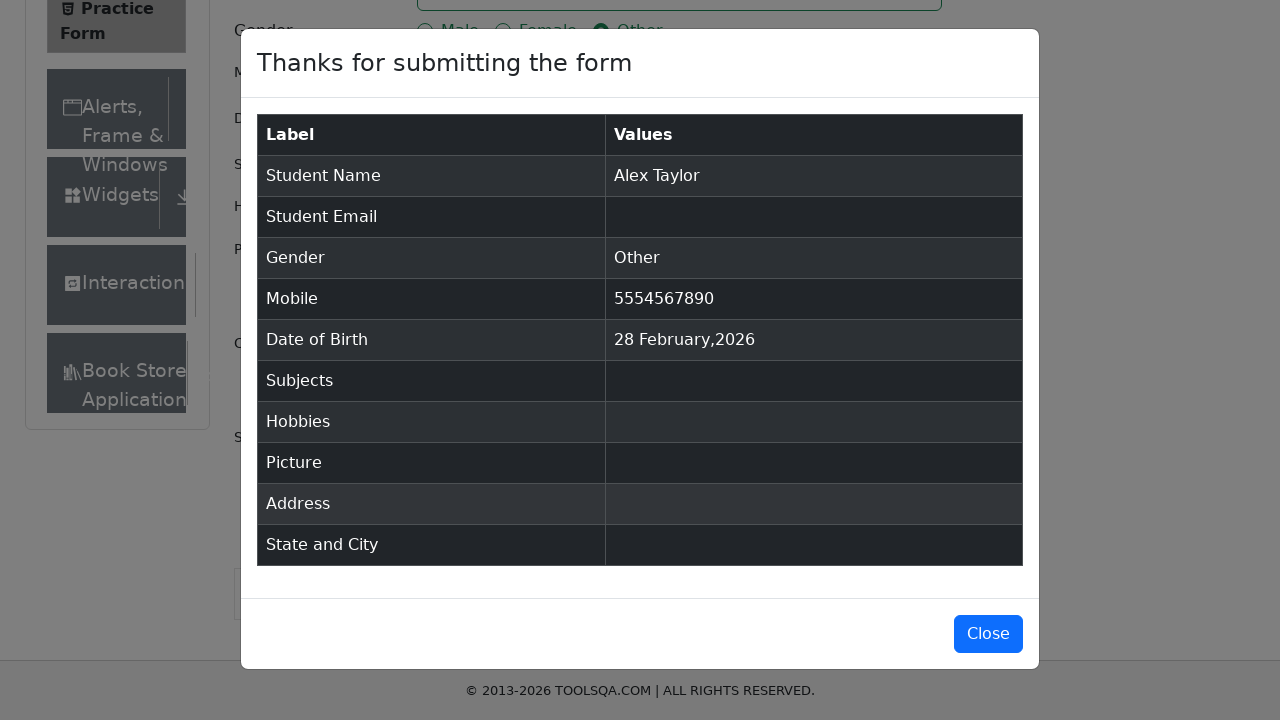

Verified that selected gender 'Other' is correctly displayed in confirmation
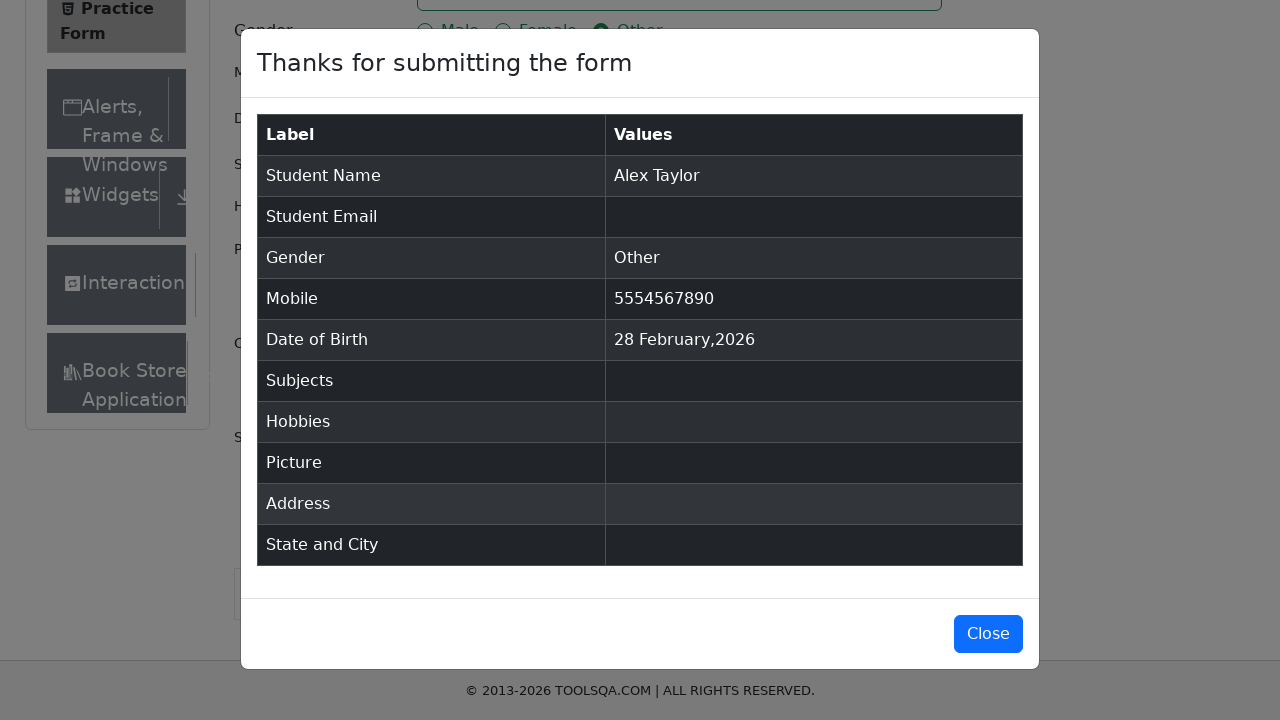

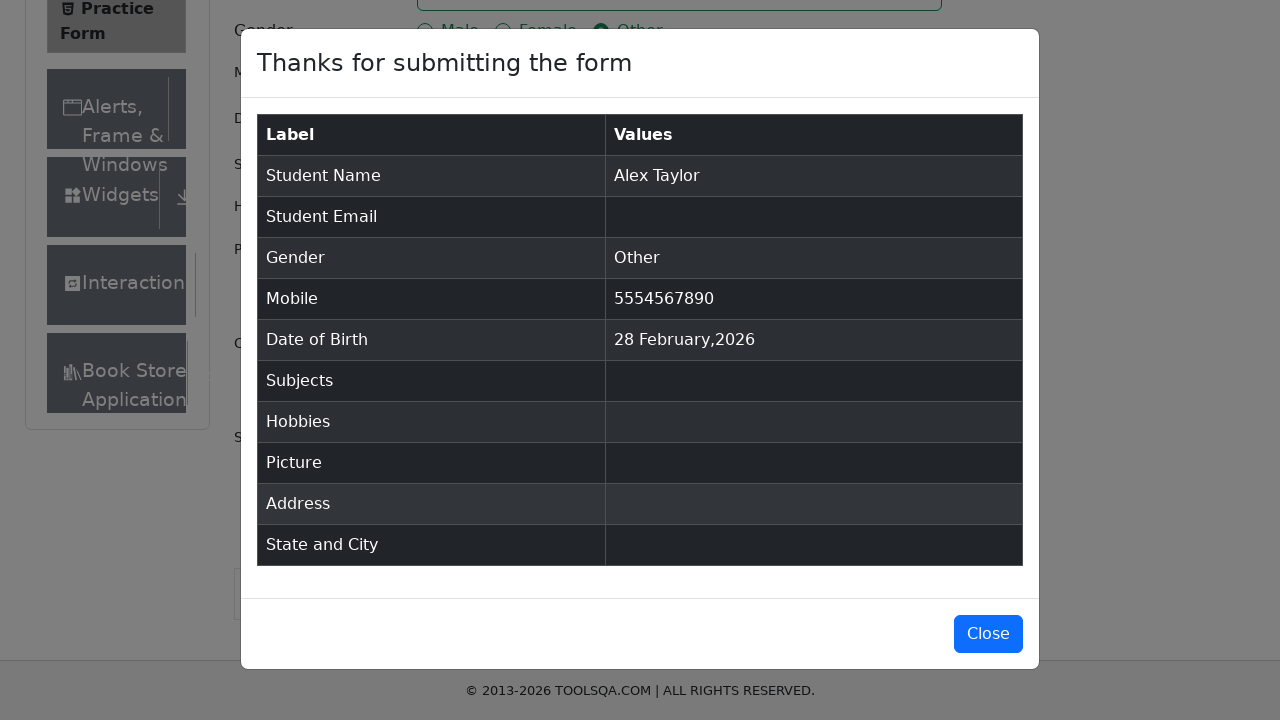